Tests right-click functionality on a context menu demo page by performing a right-click action on a button element

Starting URL: https://swisnl.github.io/jQuery-contextMenu/demo.html

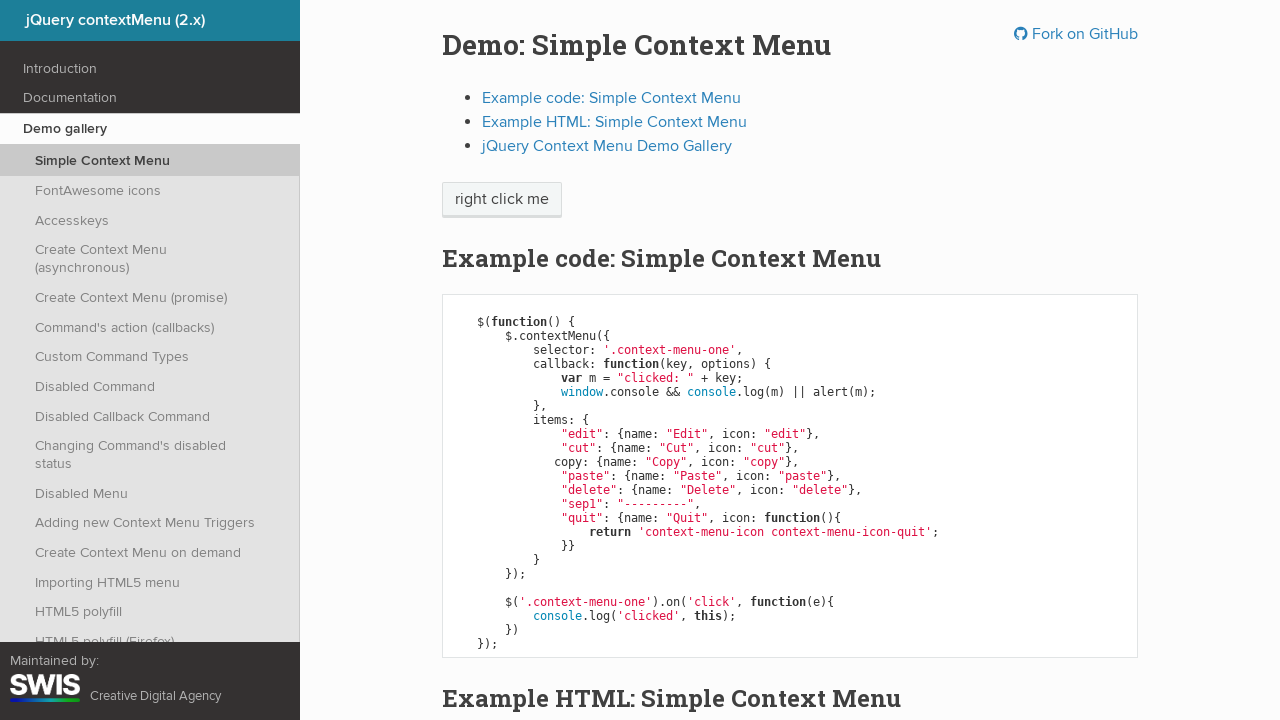

Located the right-click button element
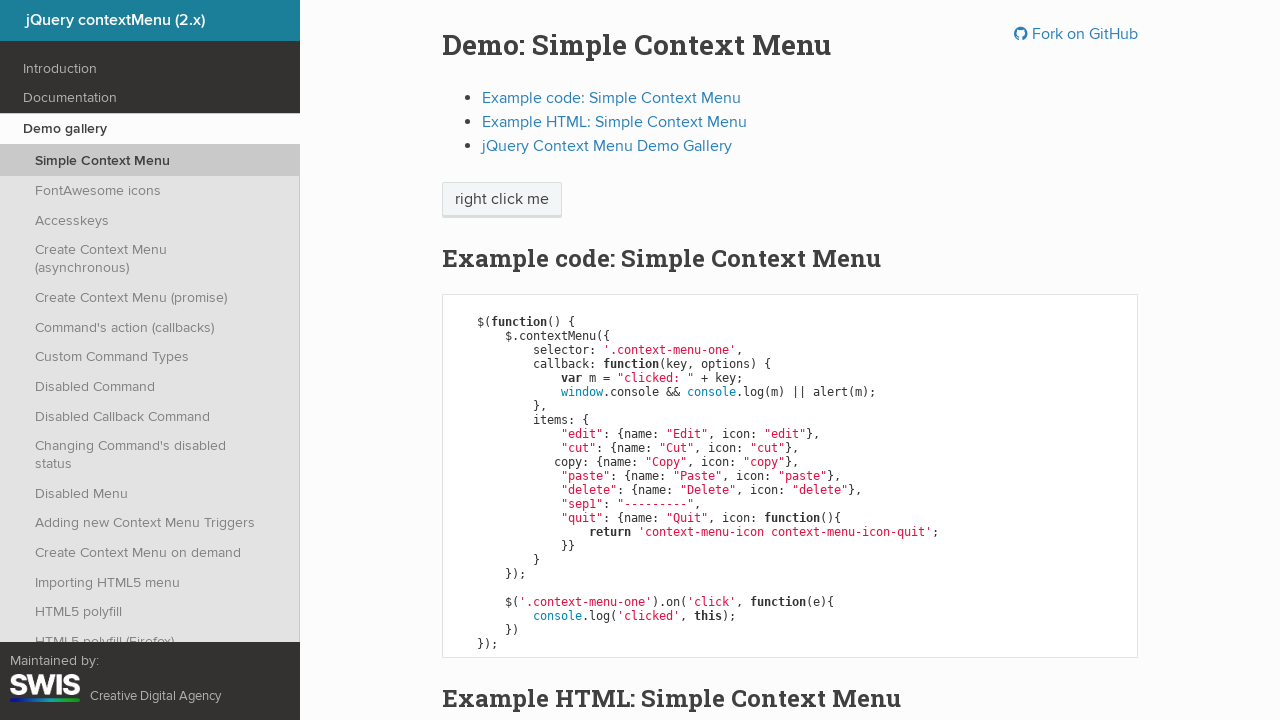

Performed right-click action on the button at (502, 200) on xpath=//span[normalize-space()='right click me']
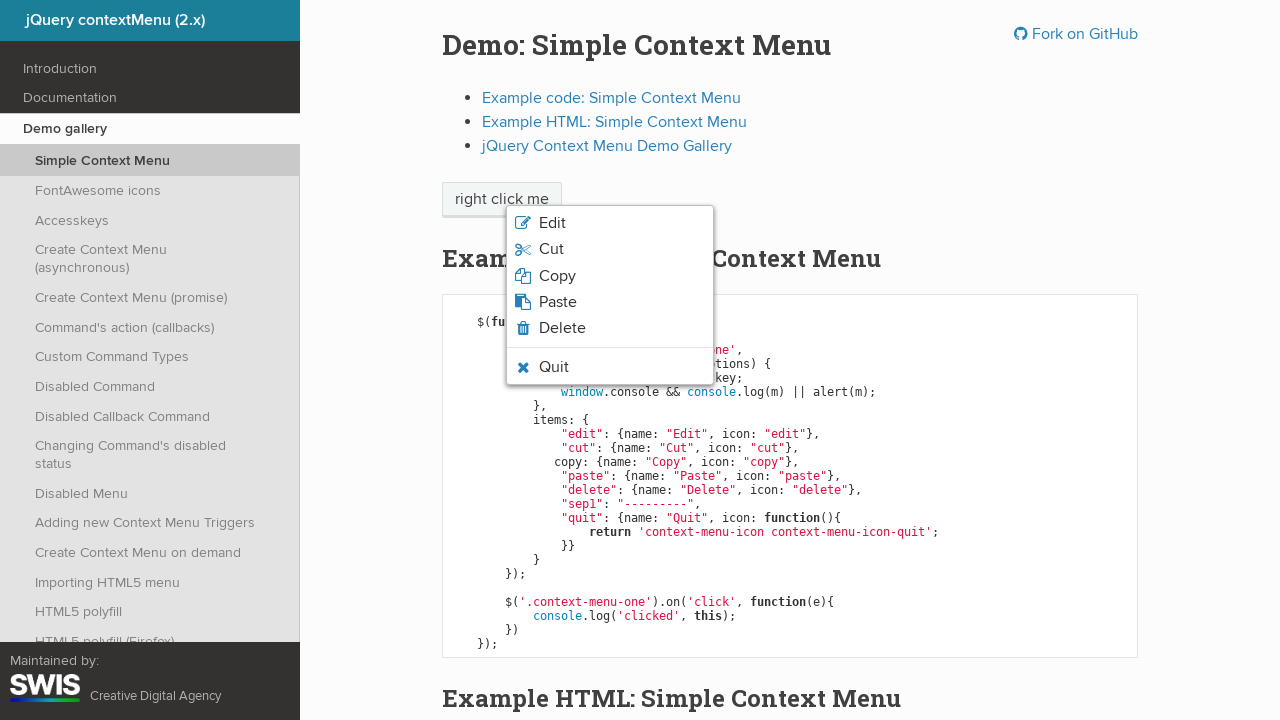

Context menu appeared after right-click
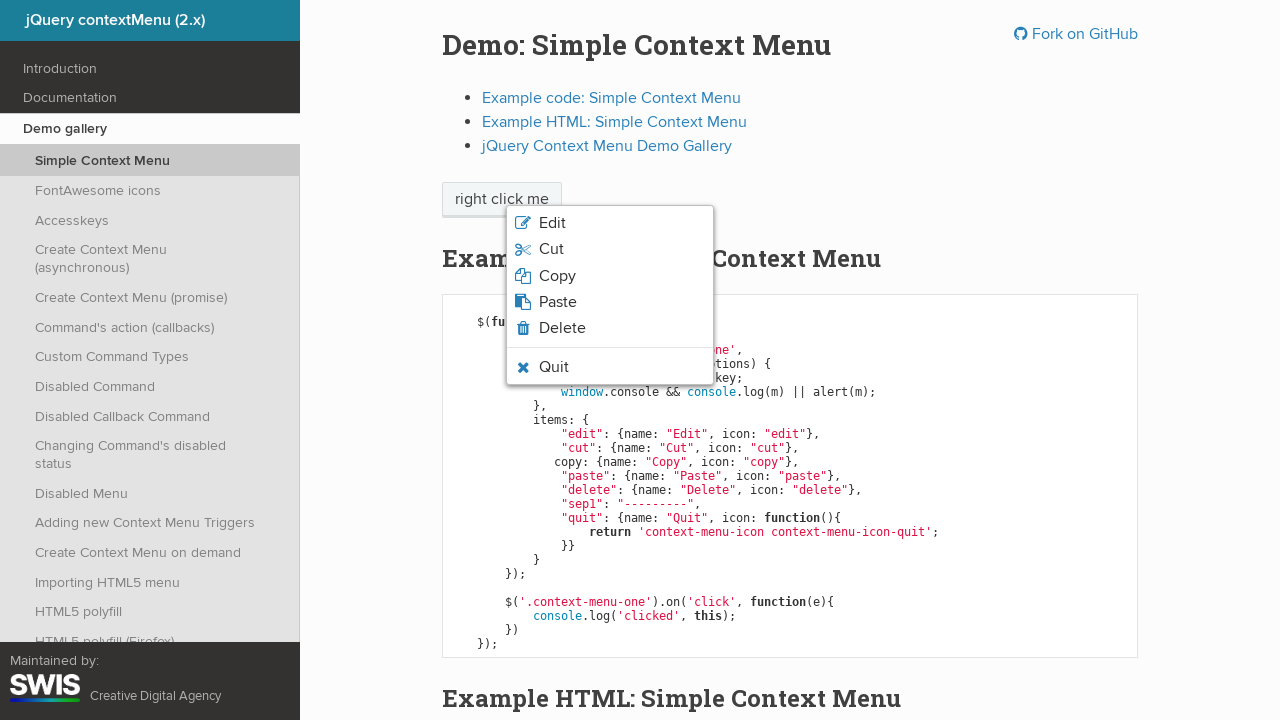

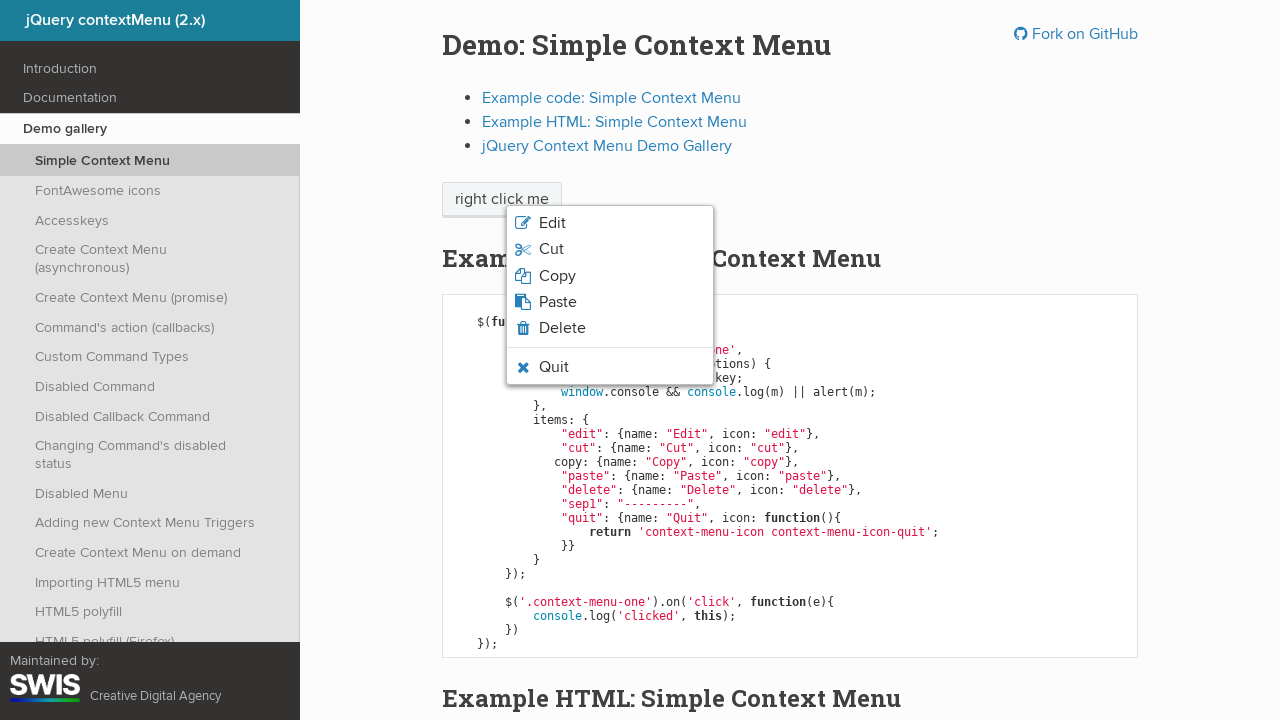